Clicks the "Get started" link on the Playwright homepage to navigate to the getting started page

Starting URL: https://playwright.dev/

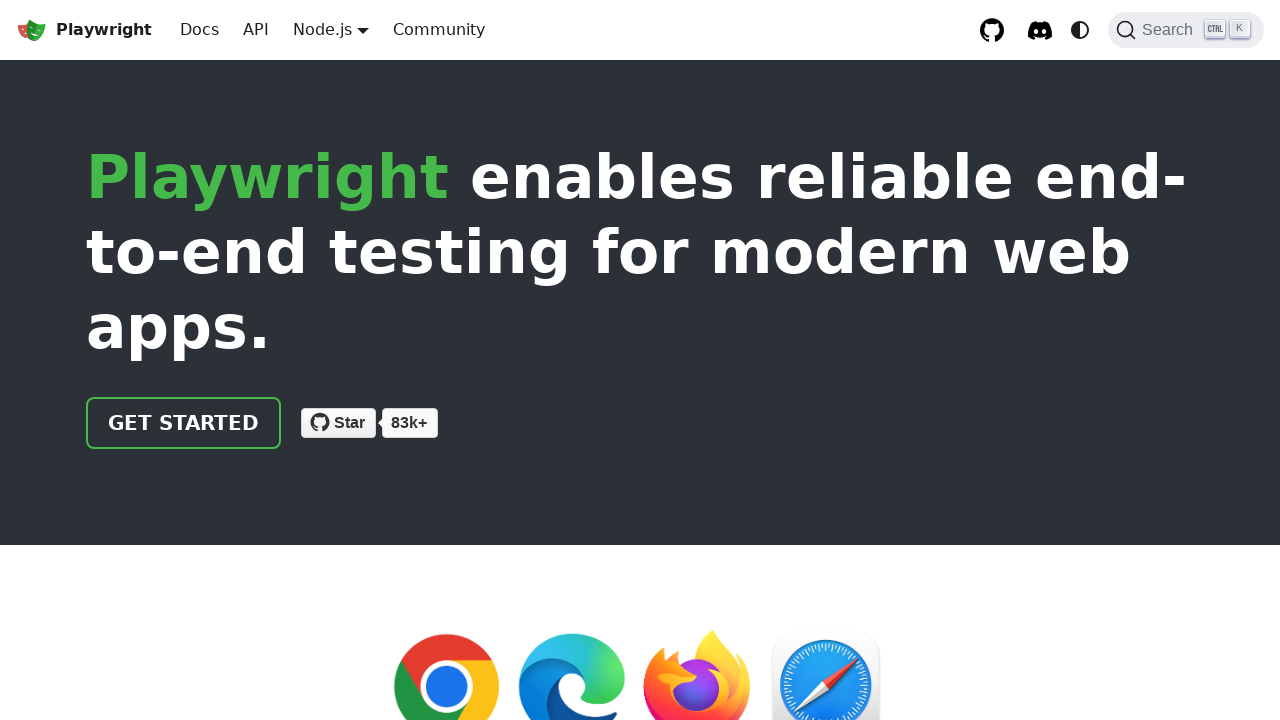

Clicked the 'Get started' link on Playwright homepage at (184, 423) on internal:role=link[name="Get started"i]
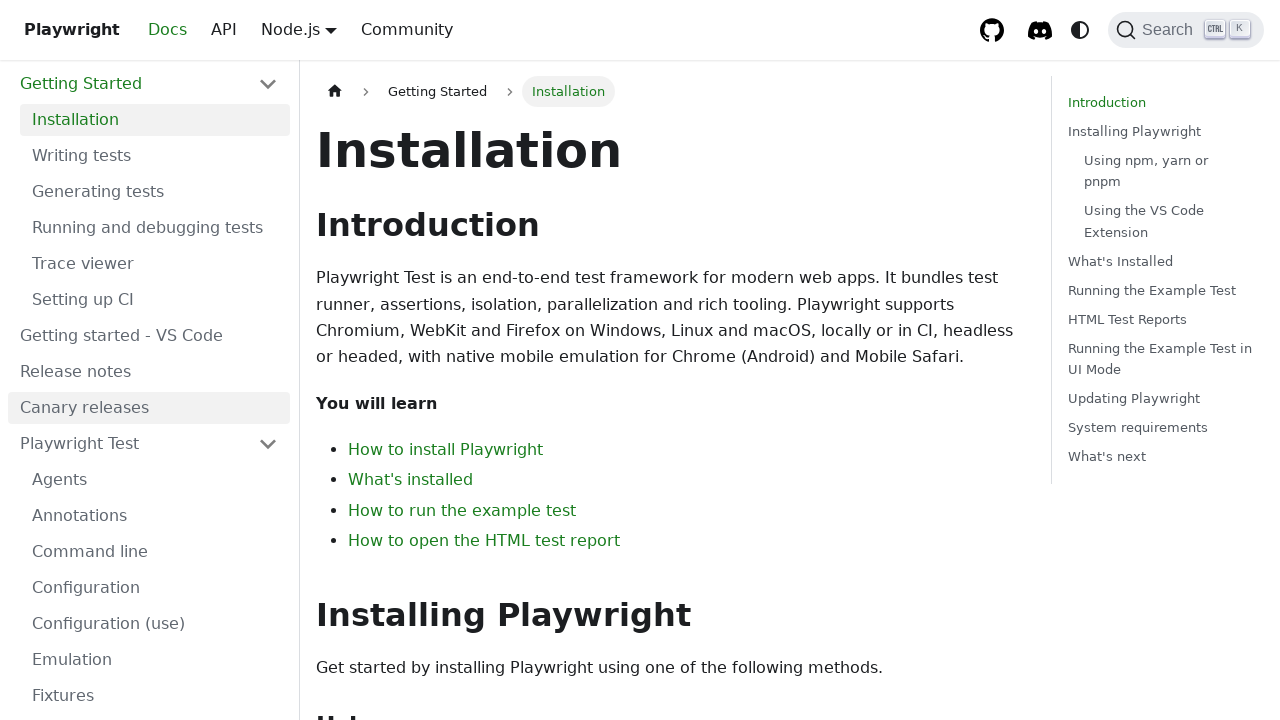

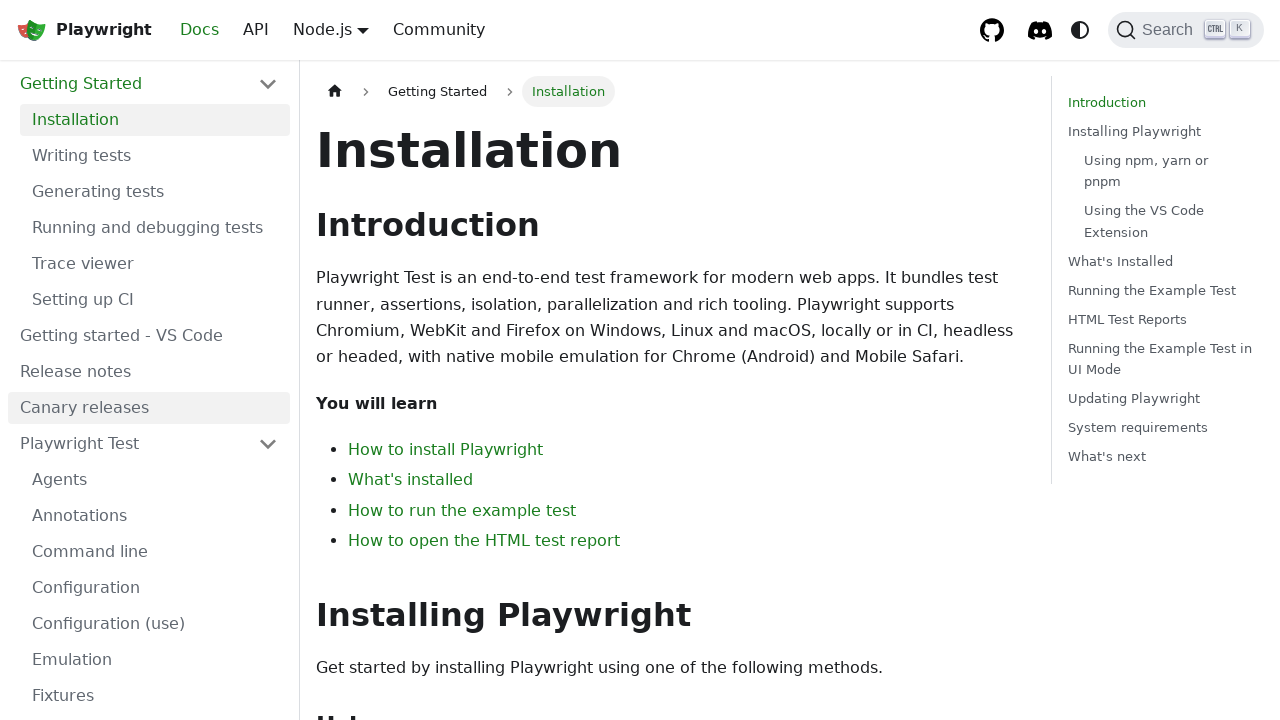